Tests JavaScript alert handling on W3Schools tryit editor by switching to iframe, triggering an alert, accepting it, and switching back to parent frame

Starting URL: https://www.w3schools.com/jsref/tryit.asp?filename=tryjsref_alert

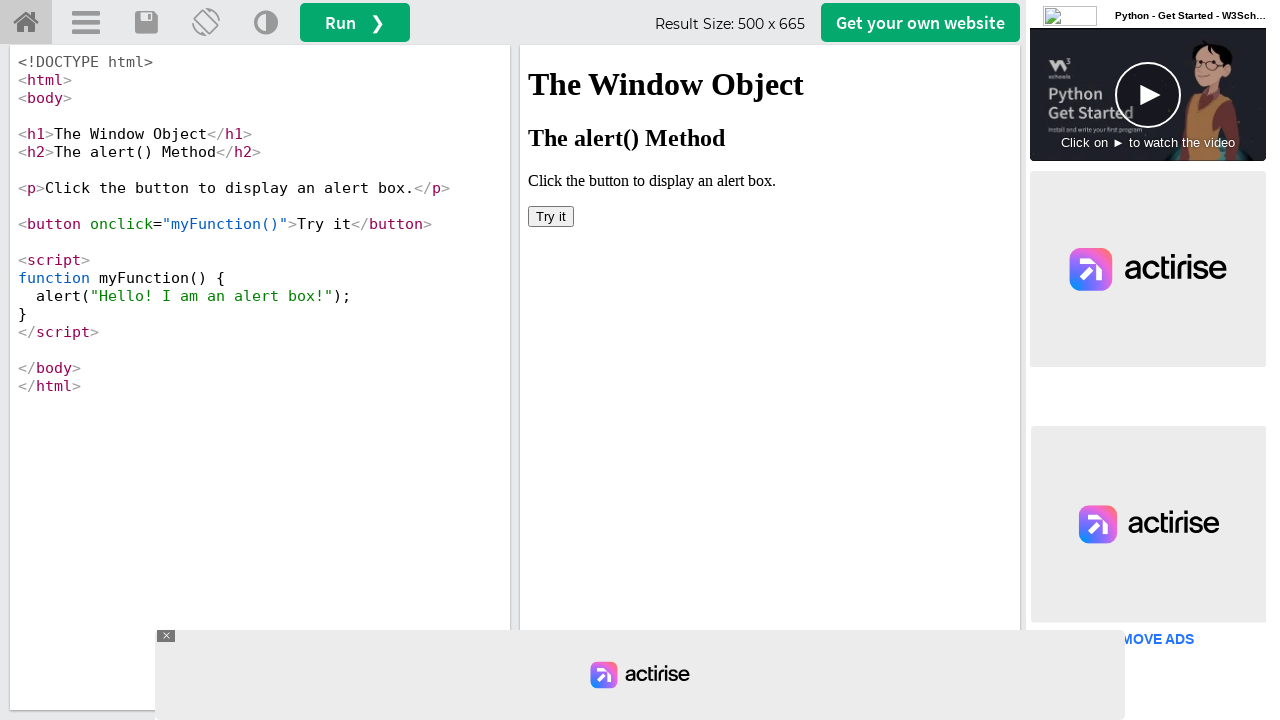

Located iframe with ID 'iframeResult'
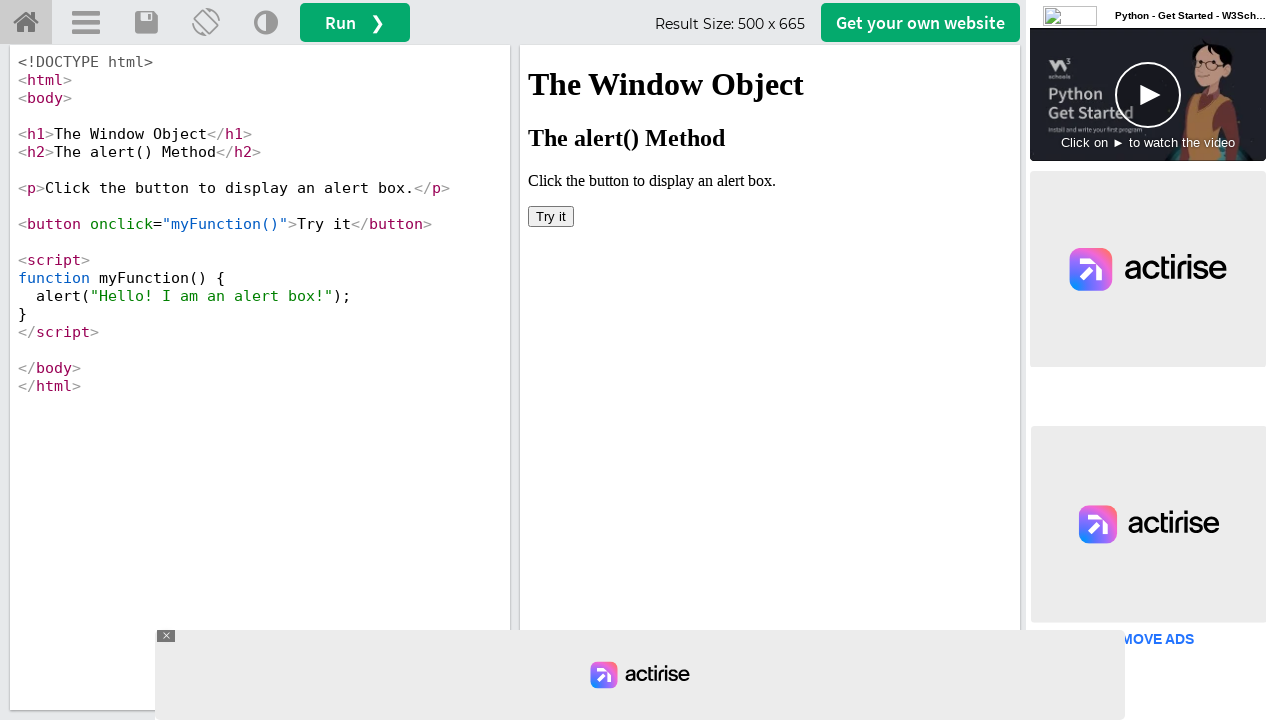

Clicked button in iframe to trigger alert at (551, 216) on #iframeResult >> internal:control=enter-frame >> xpath=/html/body/button
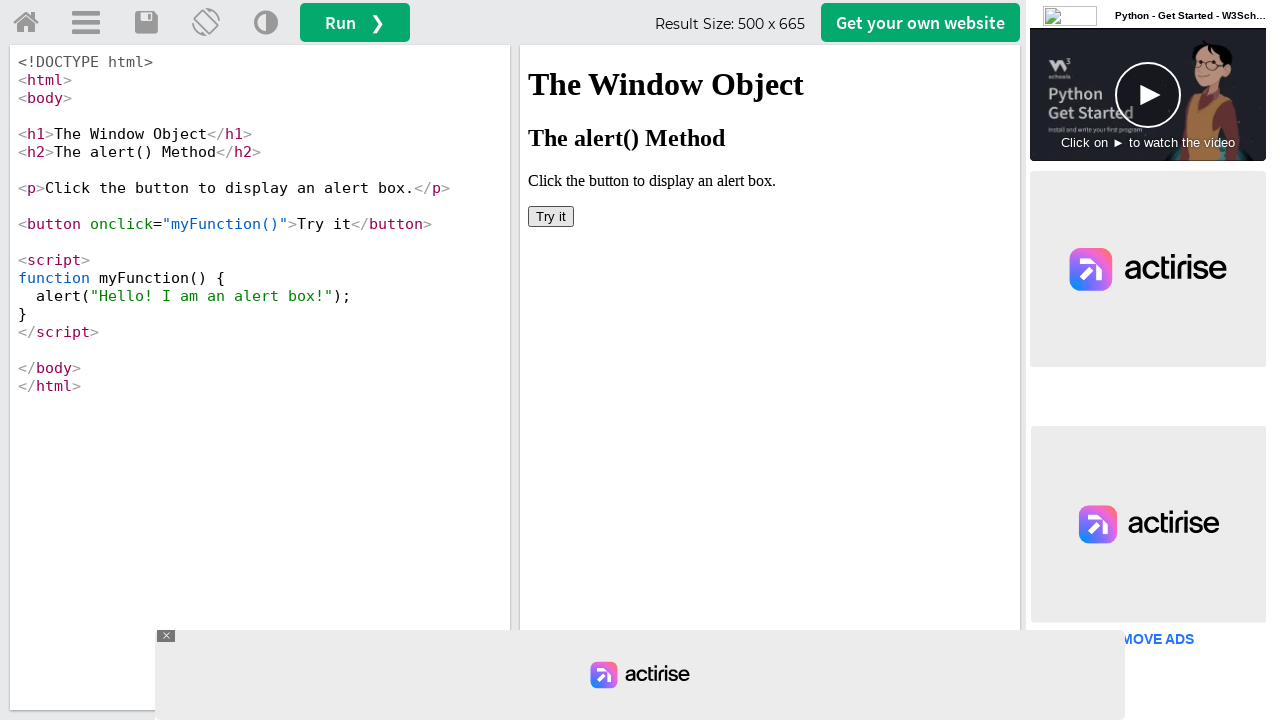

Set up dialog handler to accept alerts
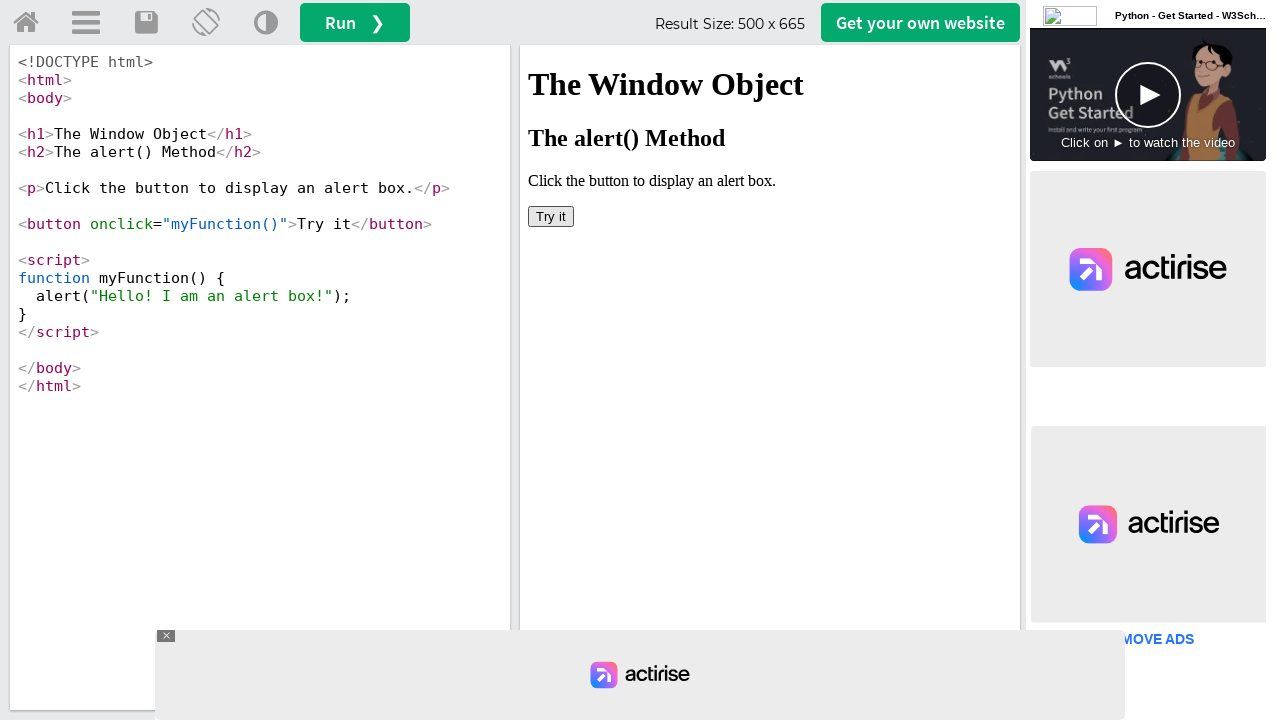

Retrieved page title: 'W3Schools Tryit Editor'
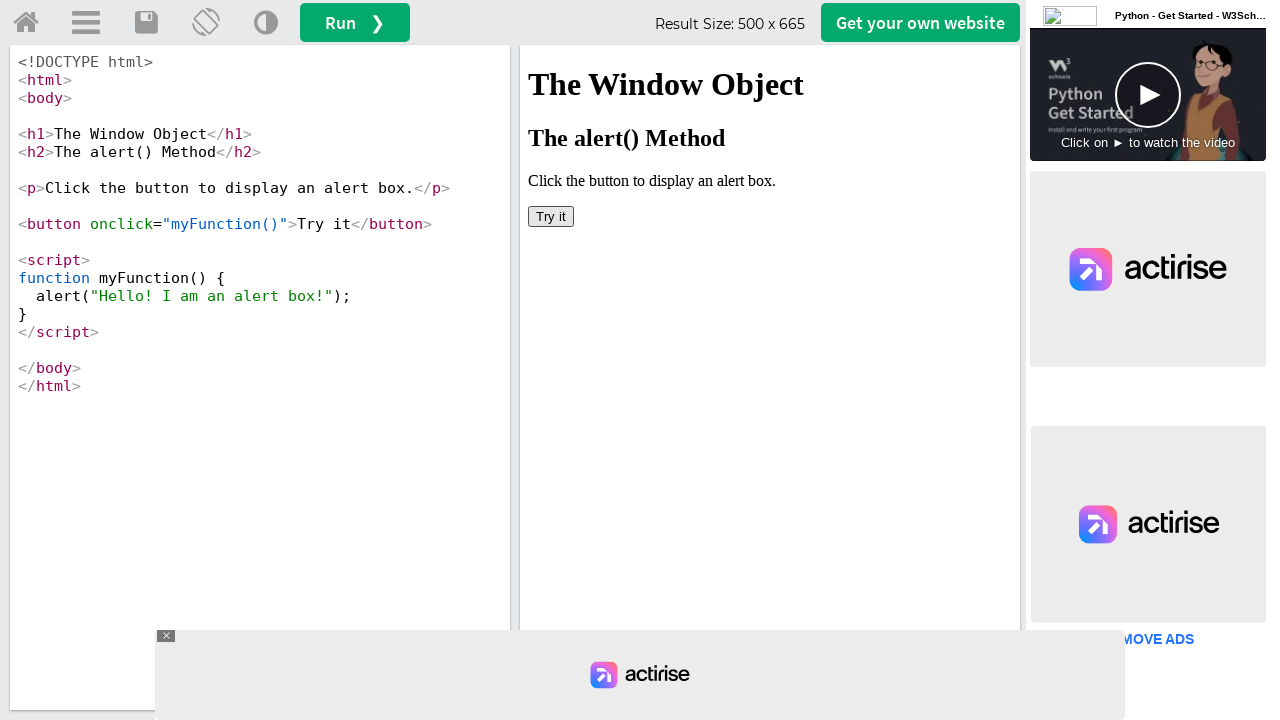

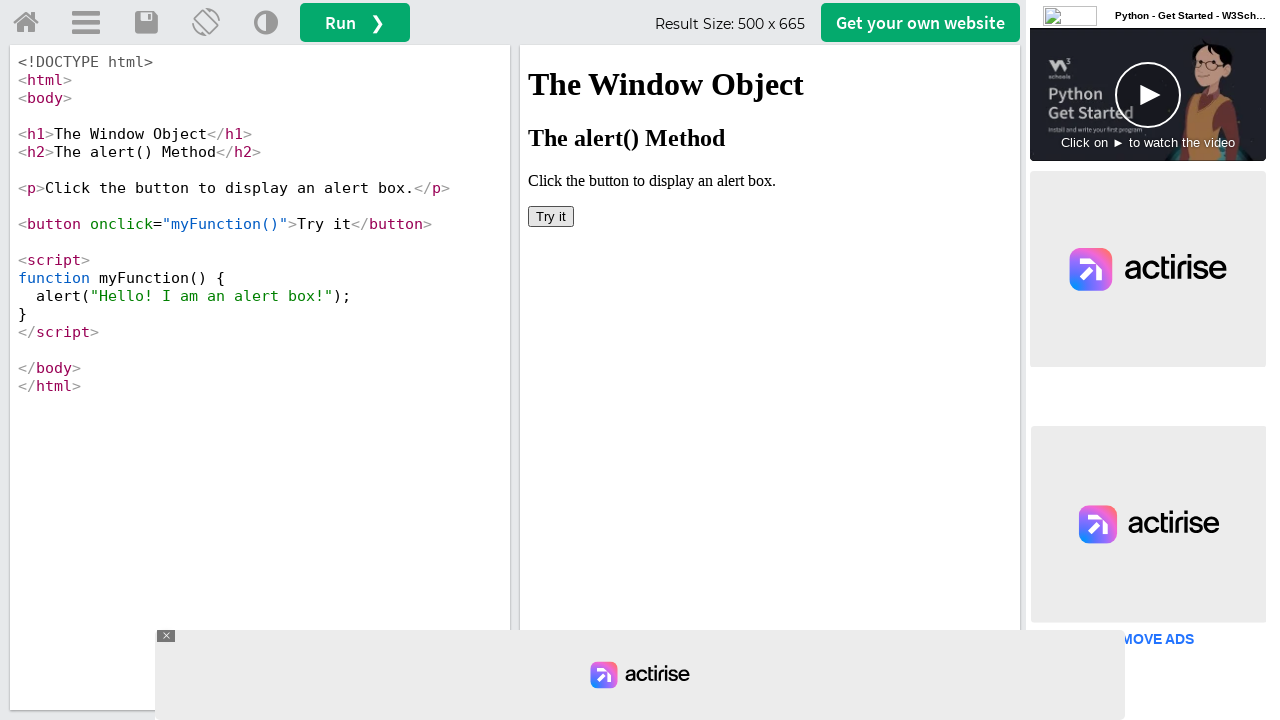